Tests removing completed items when Clear completed button is clicked

Starting URL: https://demo.playwright.dev/todomvc

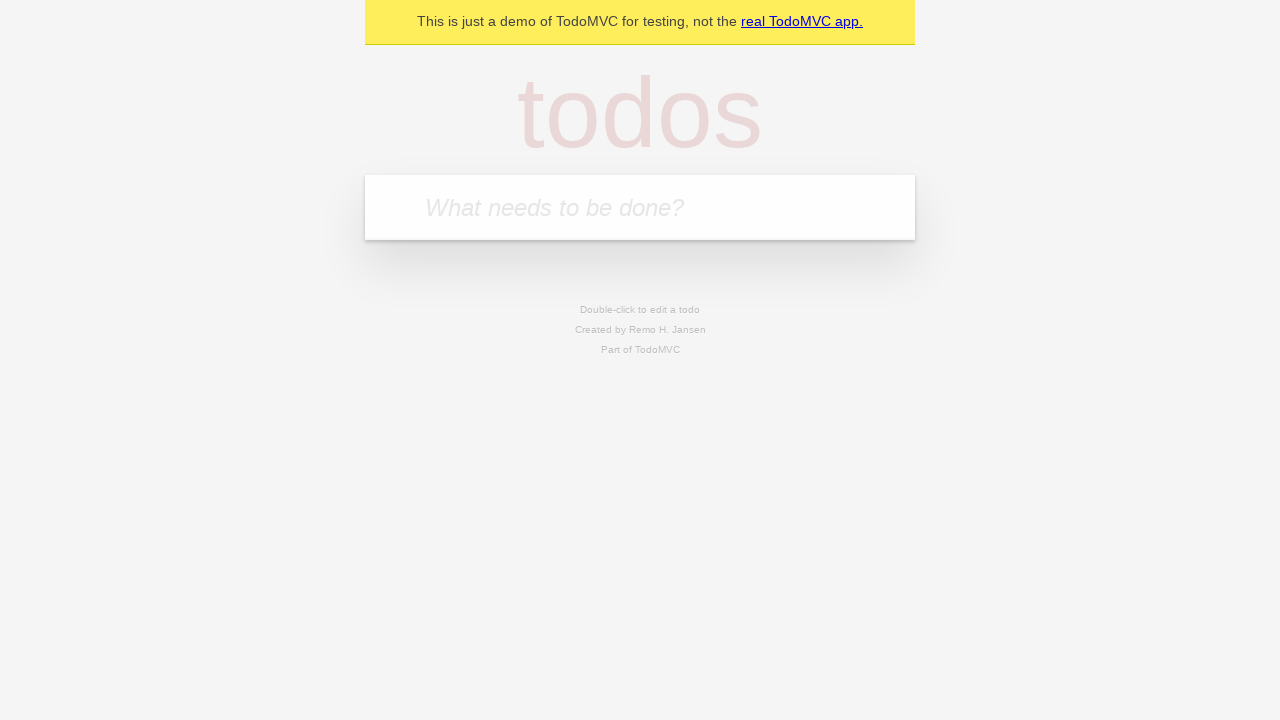

Filled todo input with 'buy some cheese' on internal:attr=[placeholder="What needs to be done?"i]
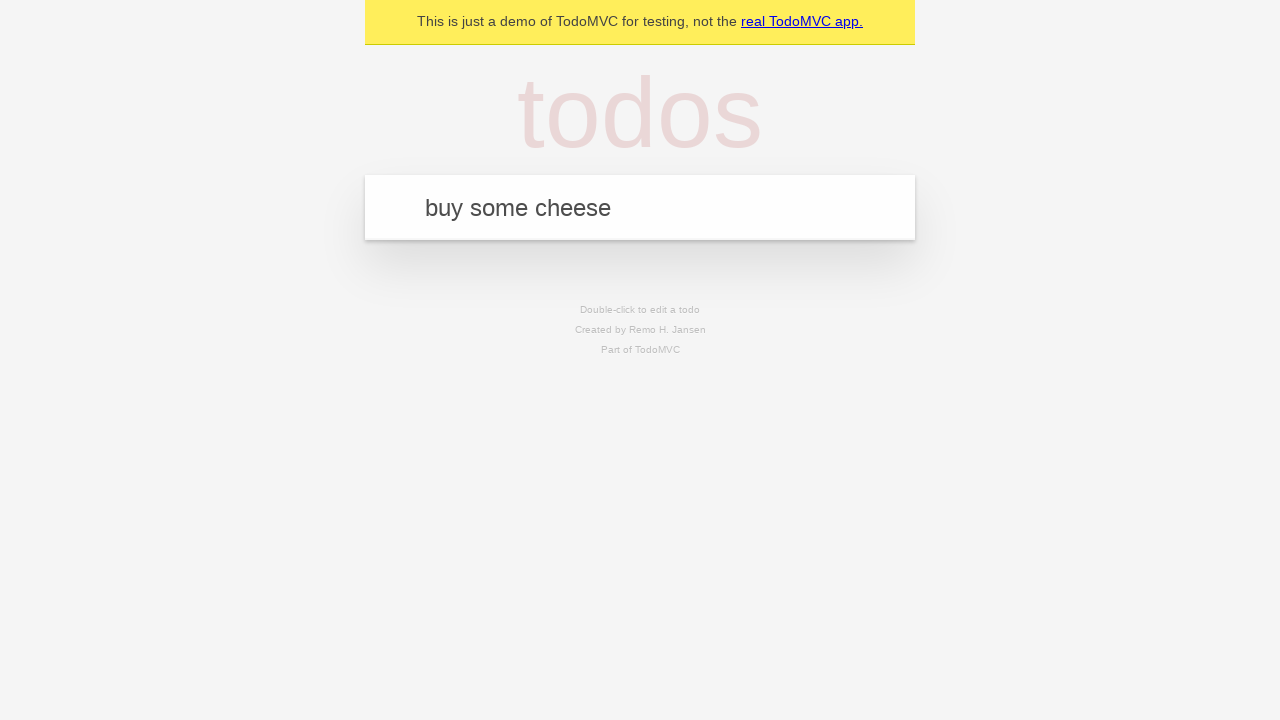

Pressed Enter to add first todo item on internal:attr=[placeholder="What needs to be done?"i]
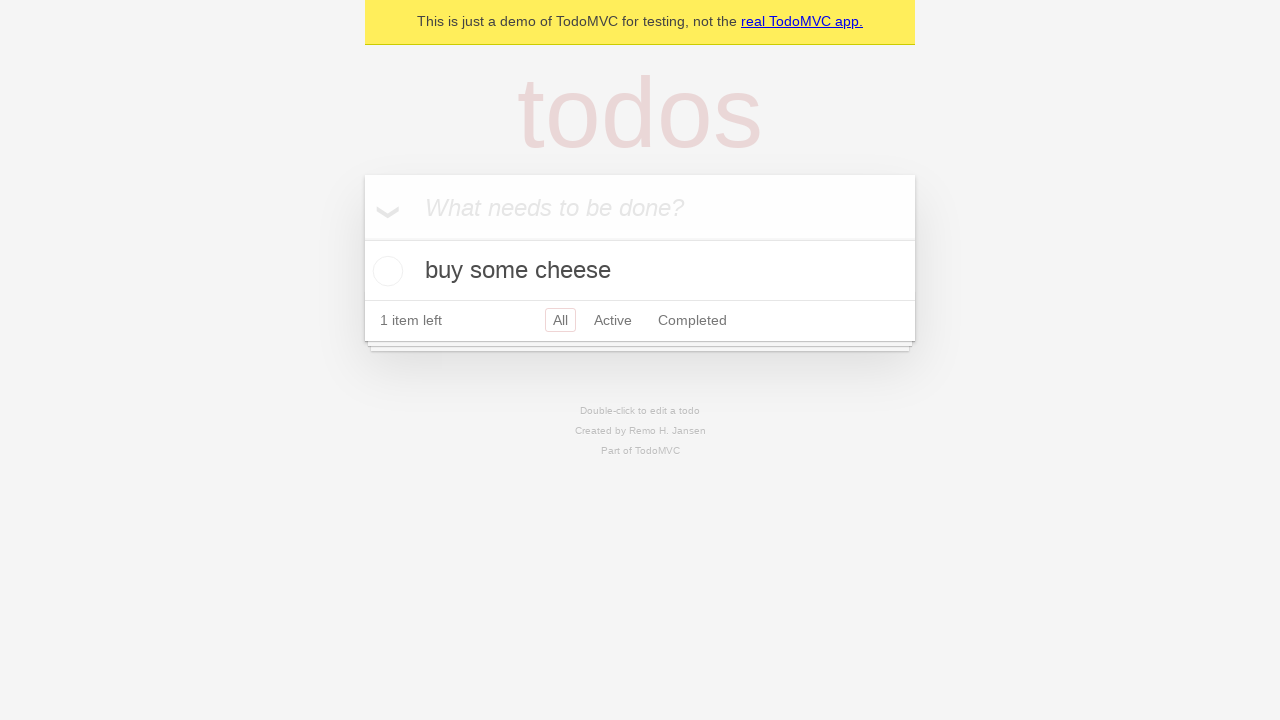

Filled todo input with 'feed the cat' on internal:attr=[placeholder="What needs to be done?"i]
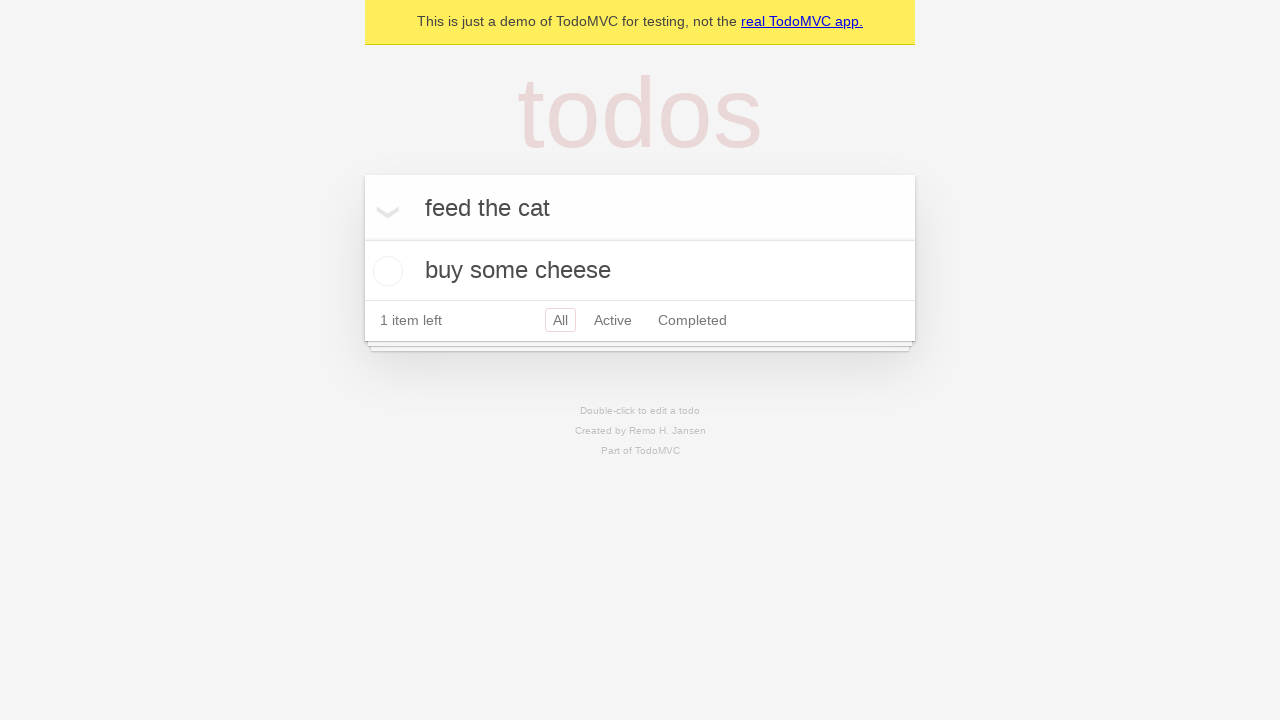

Pressed Enter to add second todo item on internal:attr=[placeholder="What needs to be done?"i]
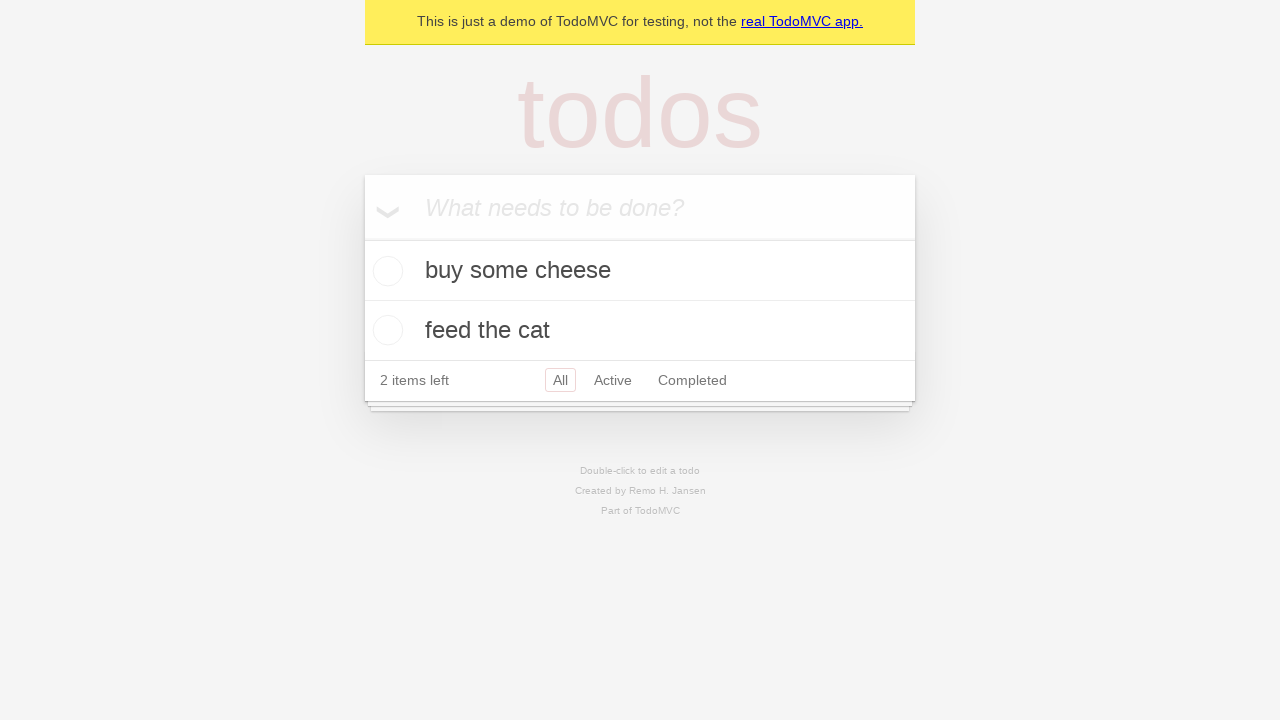

Filled todo input with 'book a doctors appointment' on internal:attr=[placeholder="What needs to be done?"i]
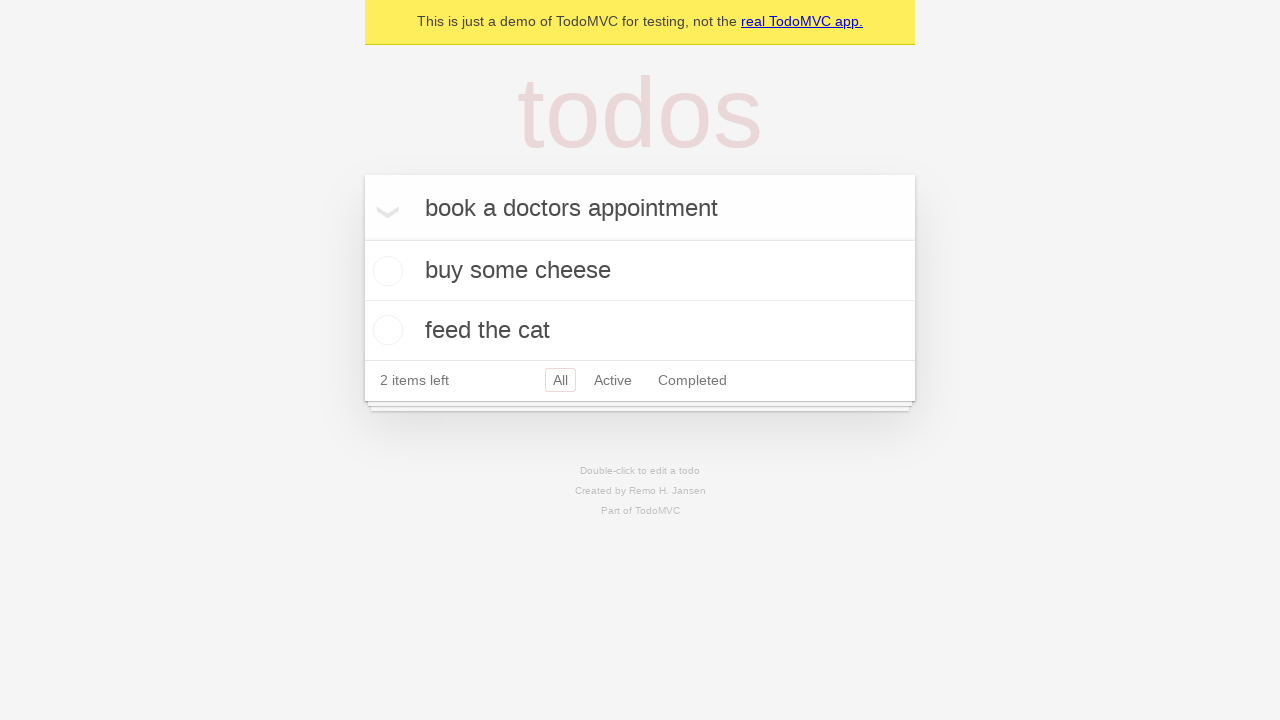

Pressed Enter to add third todo item on internal:attr=[placeholder="What needs to be done?"i]
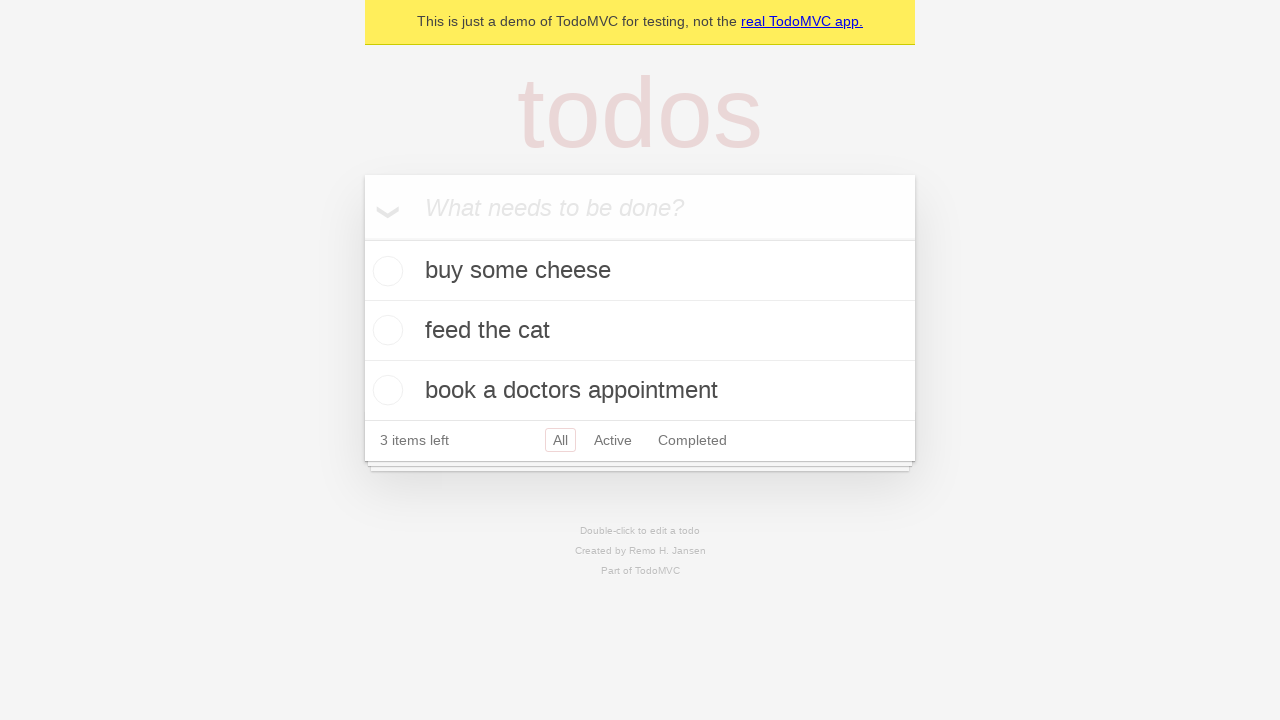

Checked the second todo item to mark it as completed at (385, 330) on internal:testid=[data-testid="todo-item"s] >> nth=1 >> internal:role=checkbox
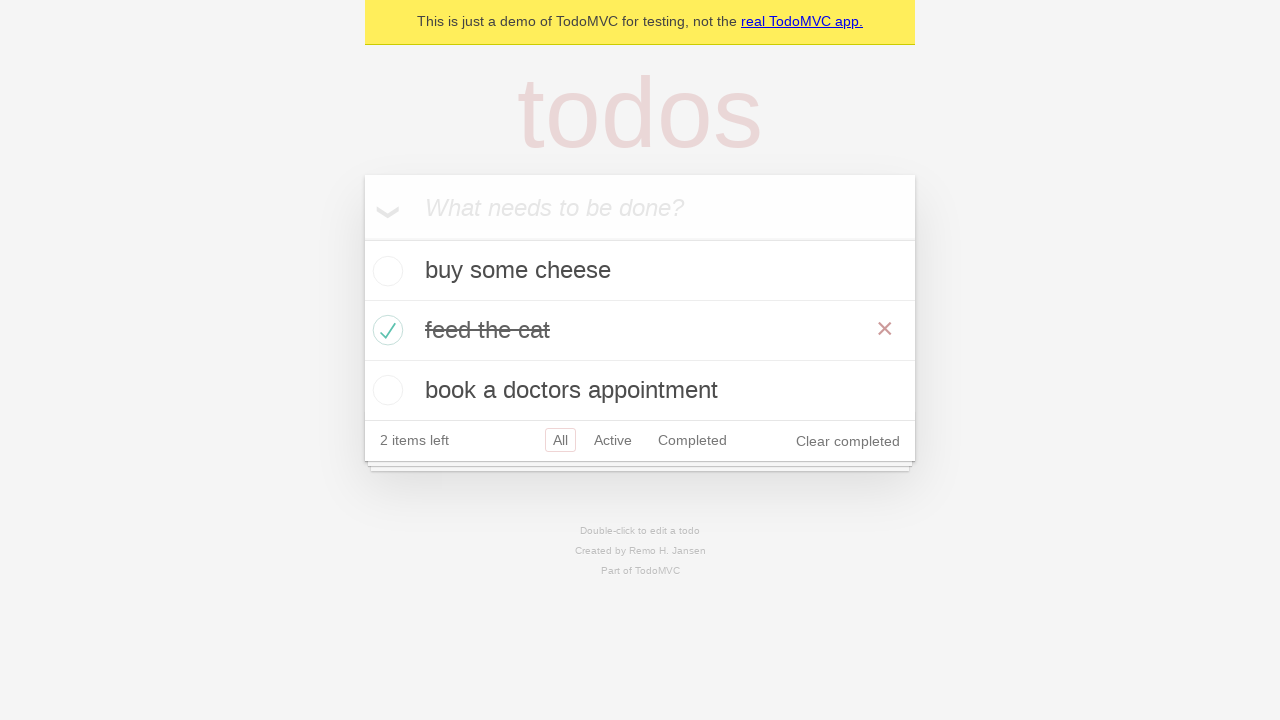

Clicked 'Clear completed' button to remove completed items at (848, 441) on internal:role=button[name="Clear completed"i]
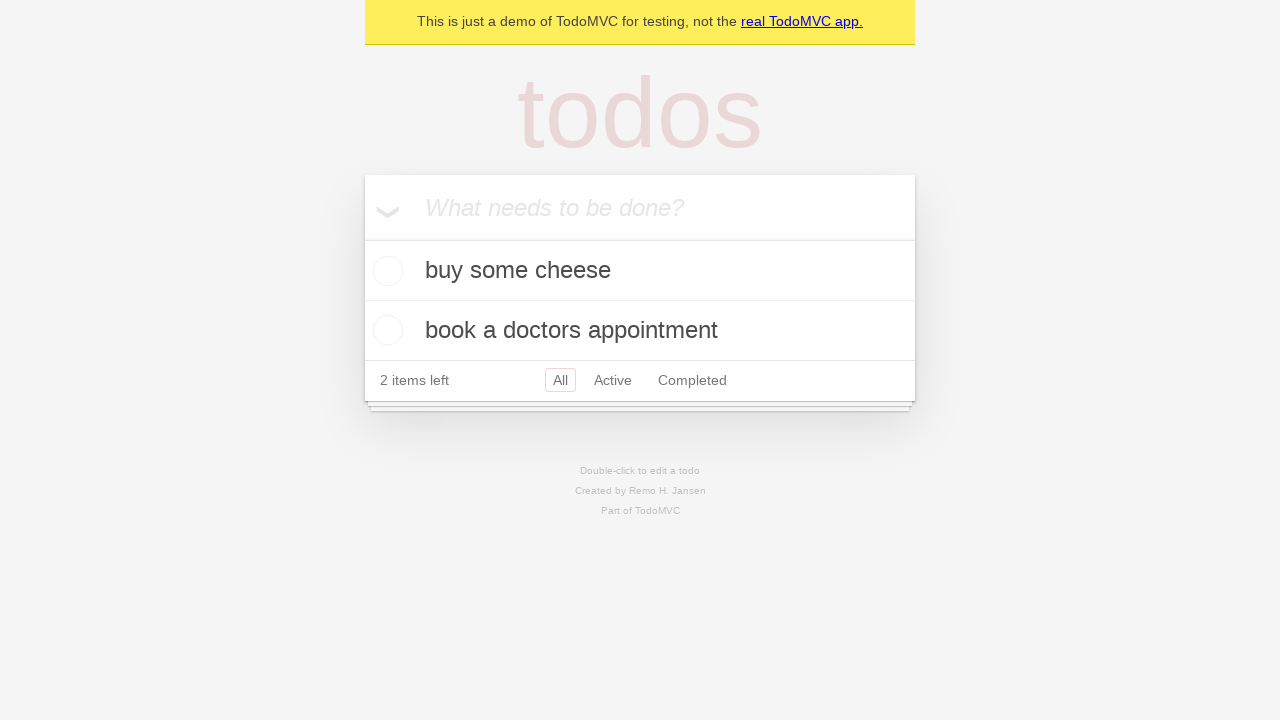

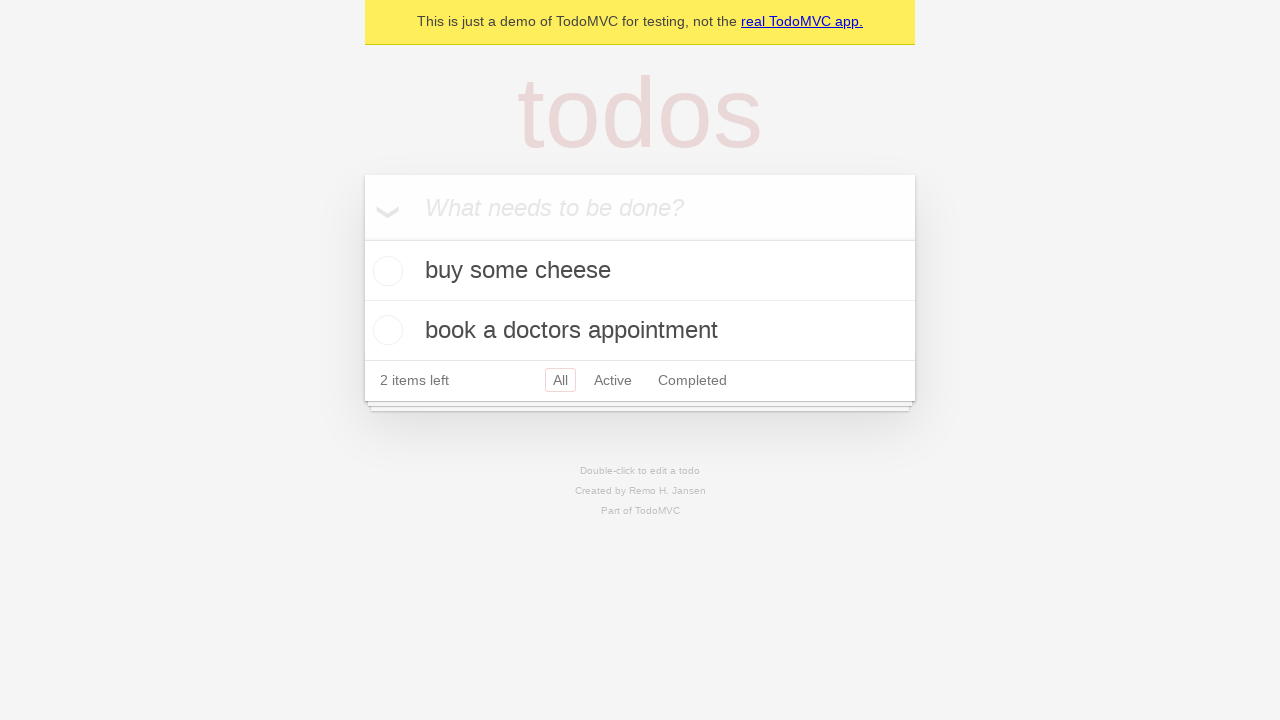